Navigates to a map pedometer route page and verifies that the route data (gLatLngArray) loads correctly in the page frames

Starting URL: https://www.gmap-pedometer.com/?r=7654321

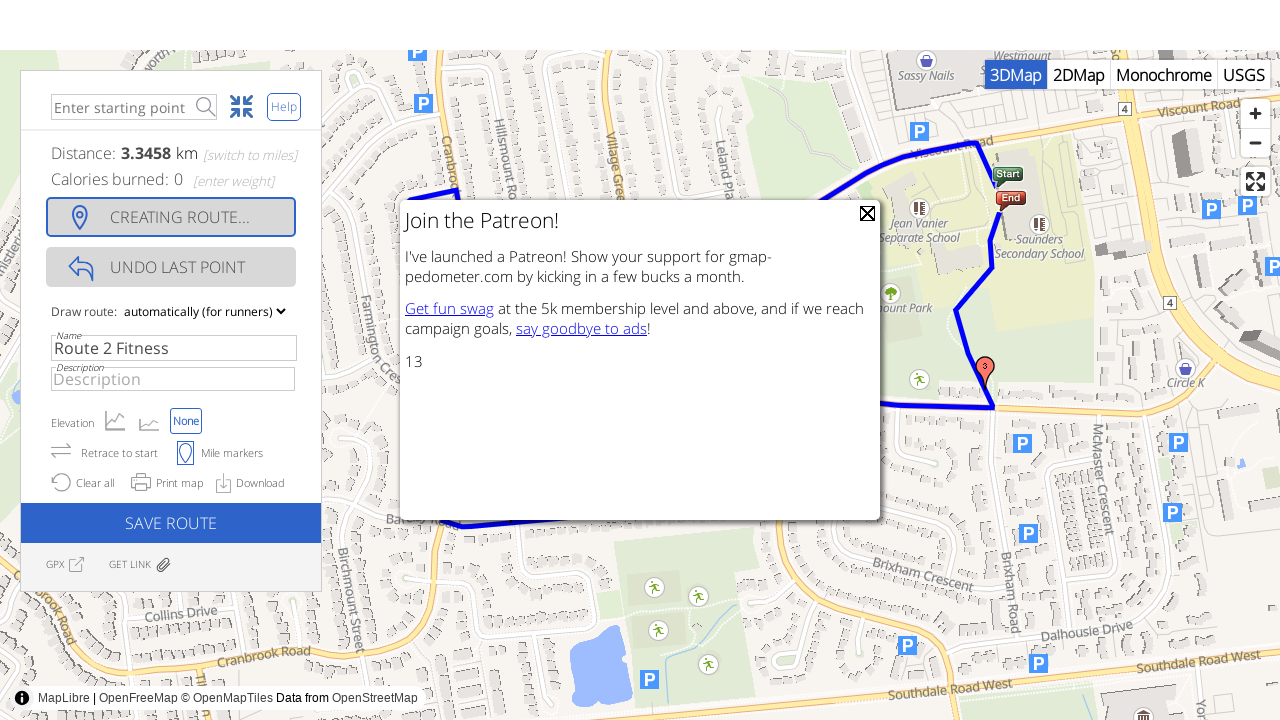

Waited for page to reach networkidle state
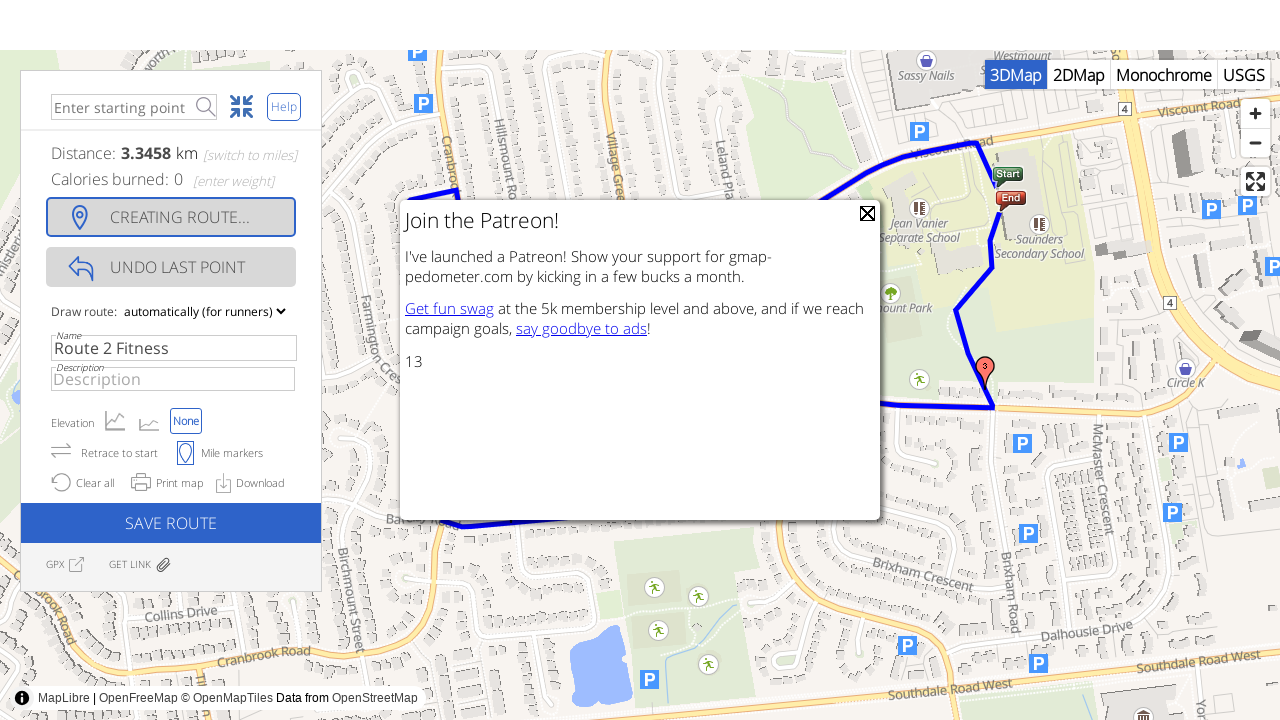

Route data (gLatLngArray) successfully loaded in page frames
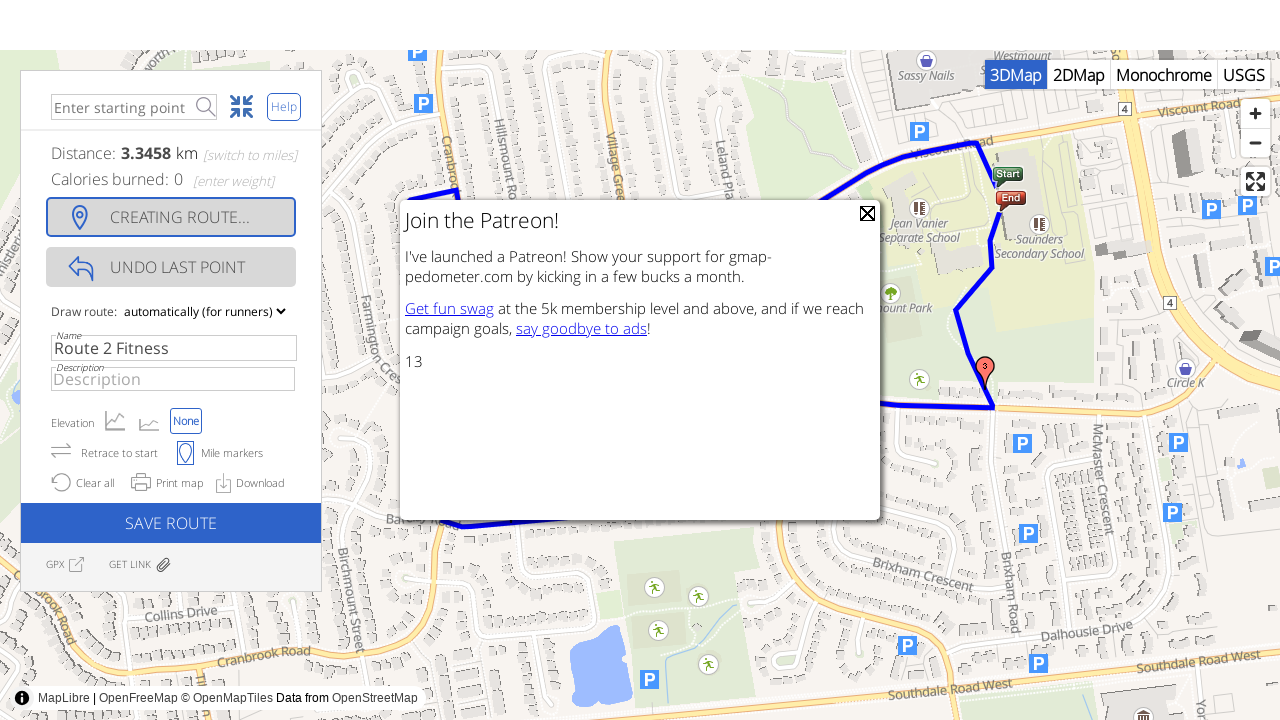

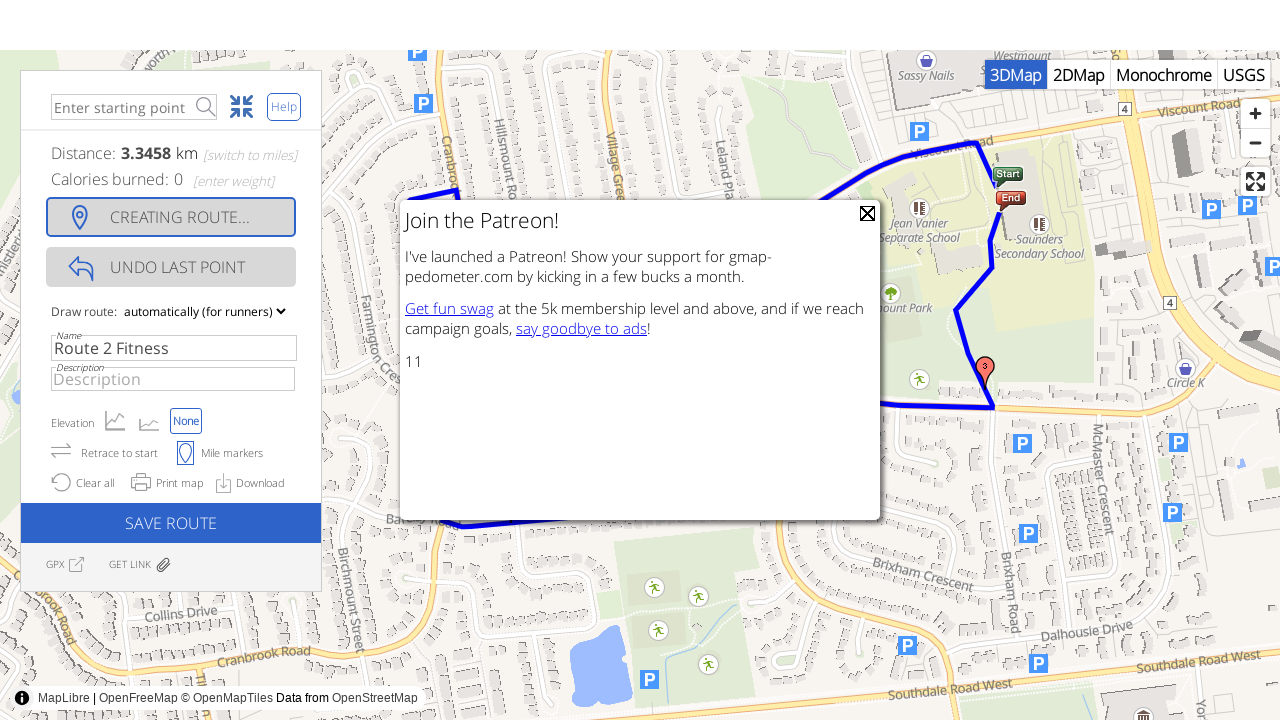